Tests double-click mouse action by navigating to a jQuery demo page, switching to an iframe, and performing multiple double-clicks on a div element to trigger visual changes.

Starting URL: http://api.jquery.com/dblclick/

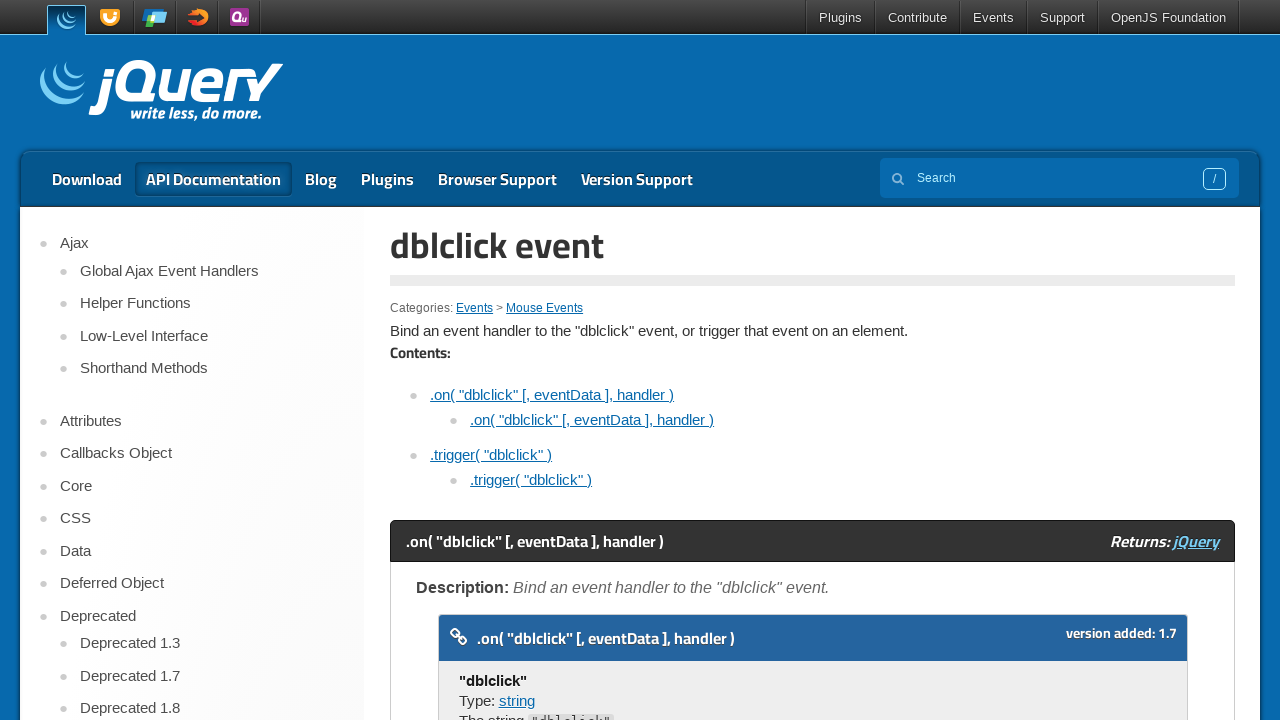

Located the first iframe on the page
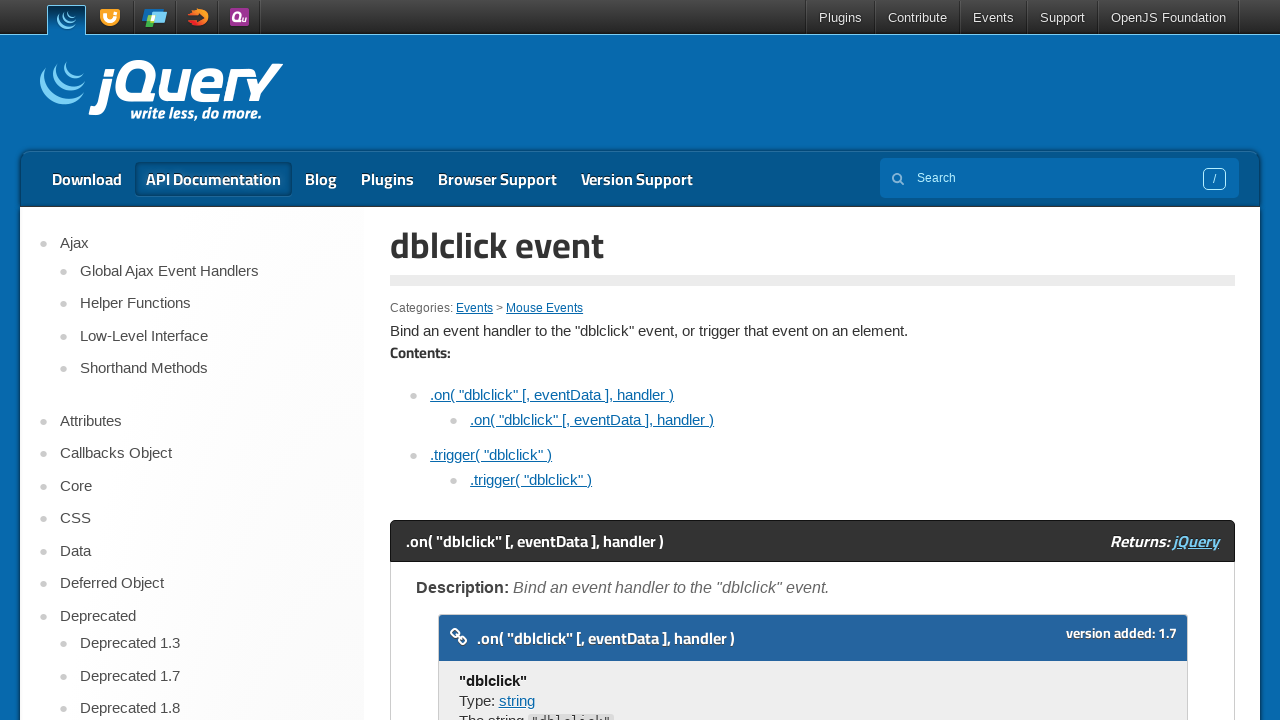

Located the div element inside the iframe
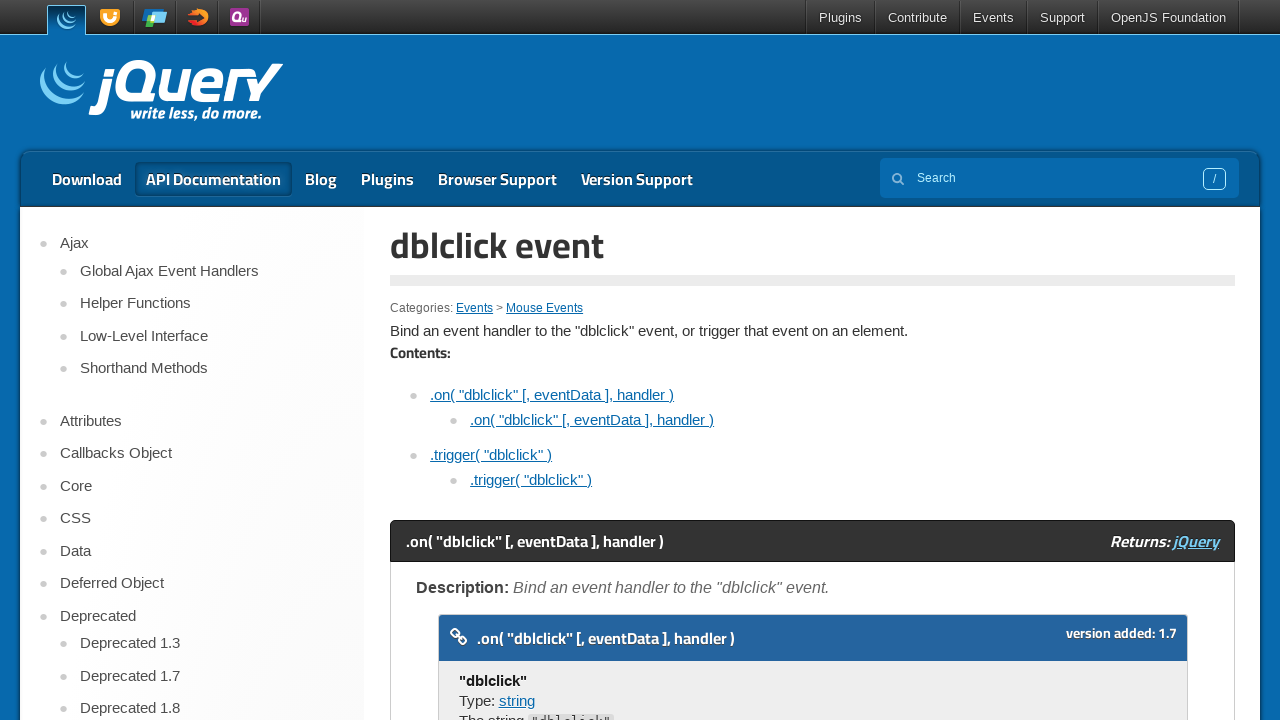

Element became visible
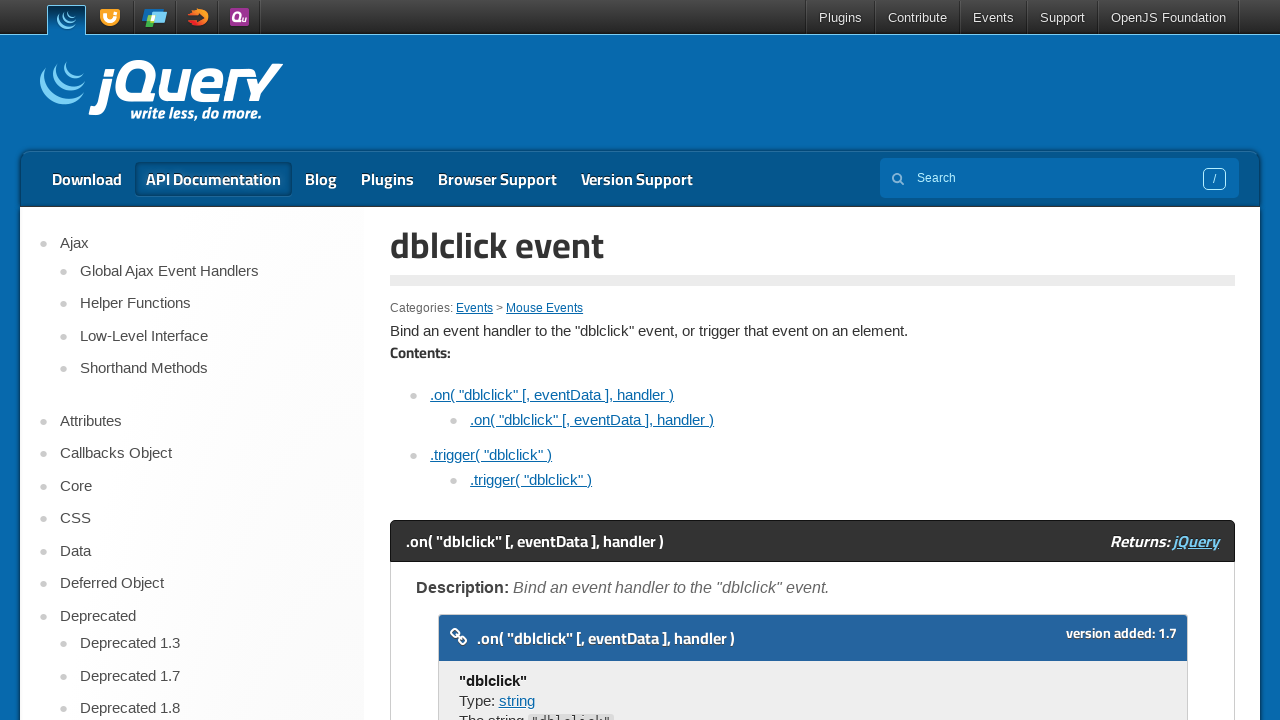

Performed first double-click on the div element at (478, 360) on iframe >> nth=0 >> internal:control=enter-frame >> xpath=/html/body/div
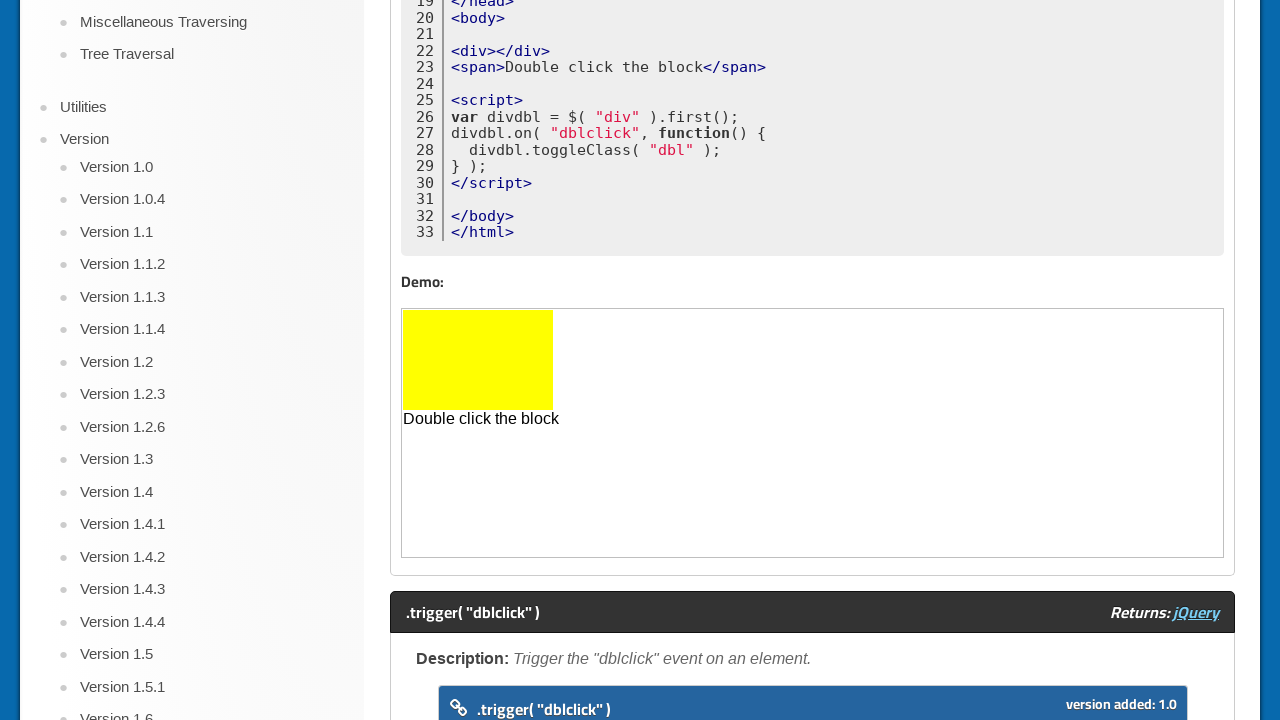

Waited 1000ms between first and second double-click
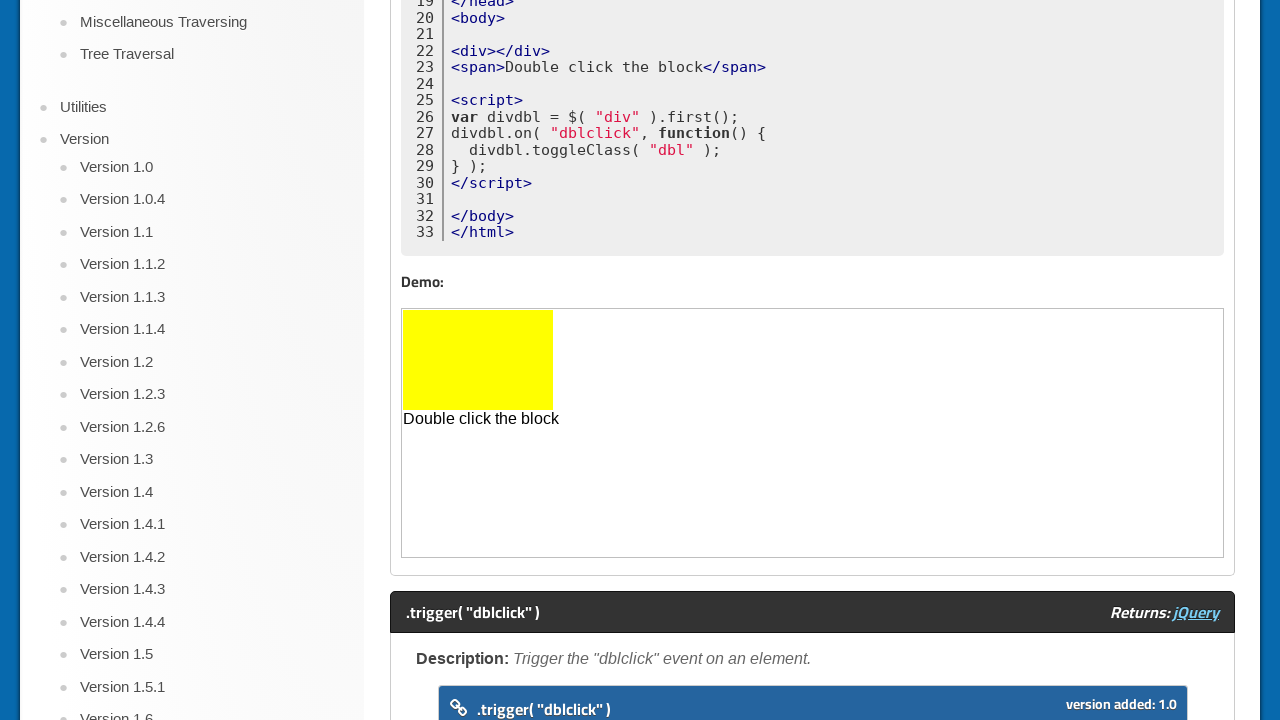

Performed second double-click on the div element at (478, 360) on iframe >> nth=0 >> internal:control=enter-frame >> xpath=/html/body/div
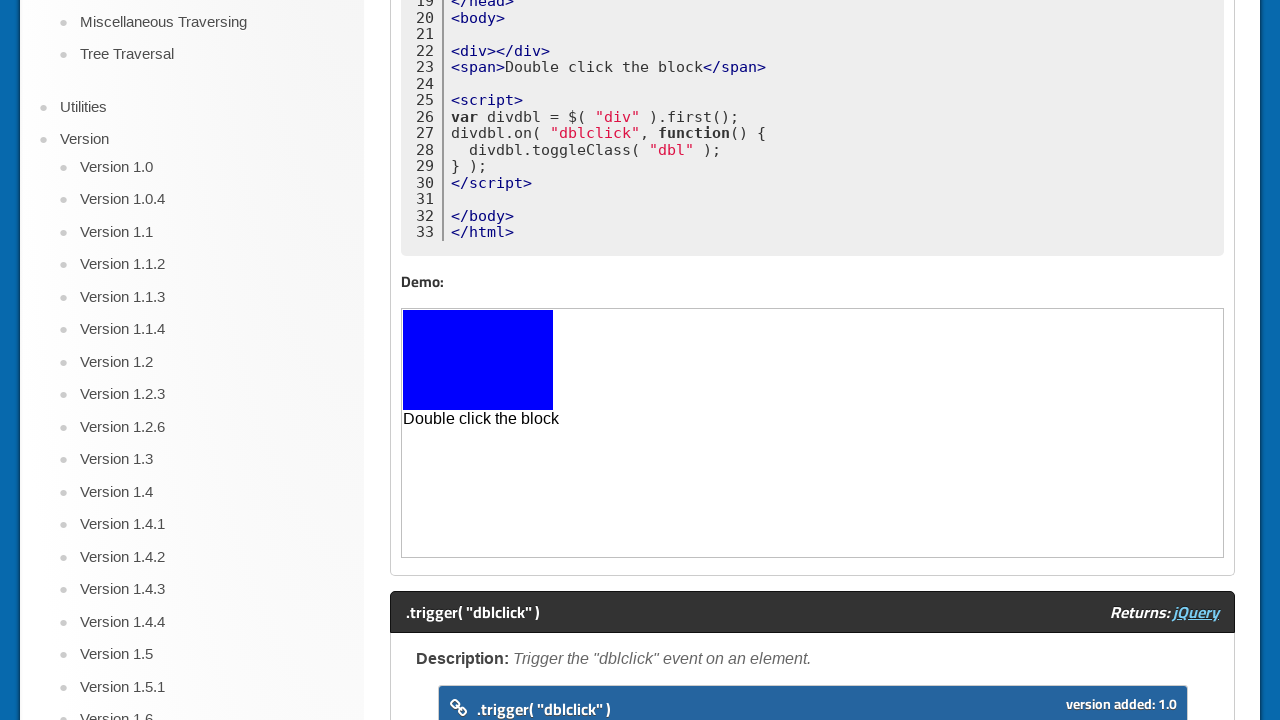

Waited 1000ms between second and third double-click
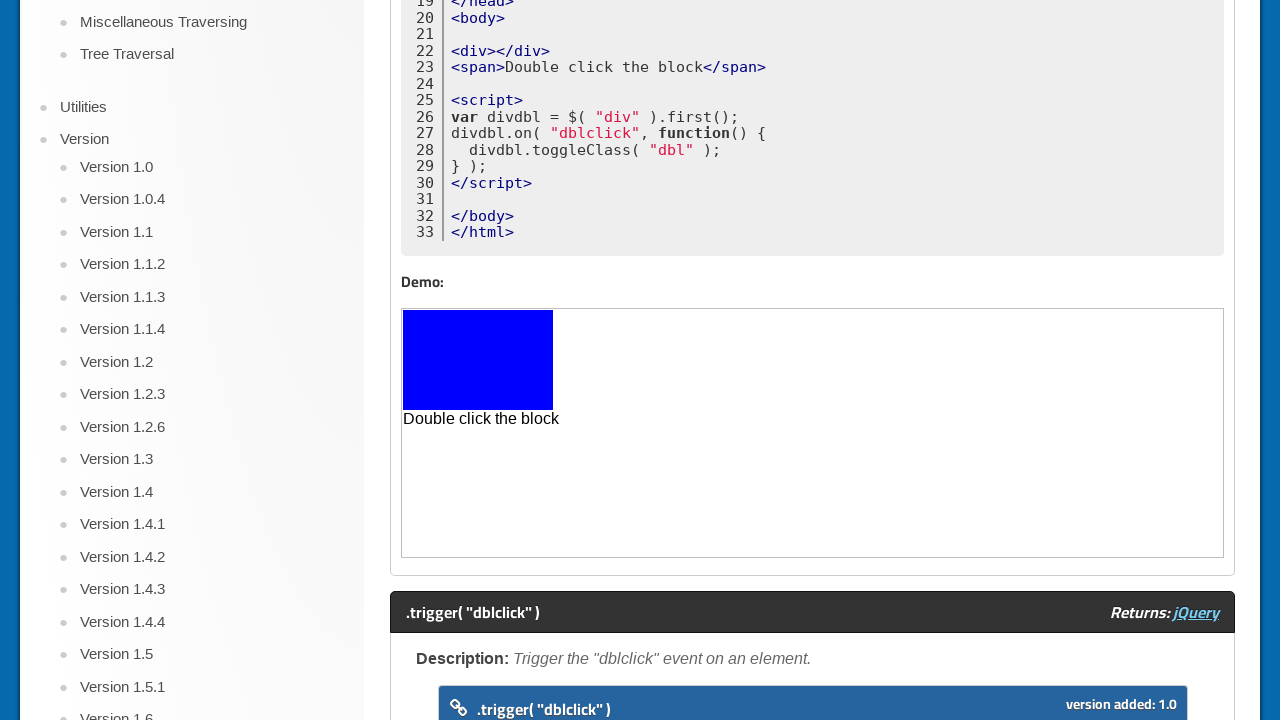

Performed third double-click on the div element at (478, 360) on iframe >> nth=0 >> internal:control=enter-frame >> xpath=/html/body/div
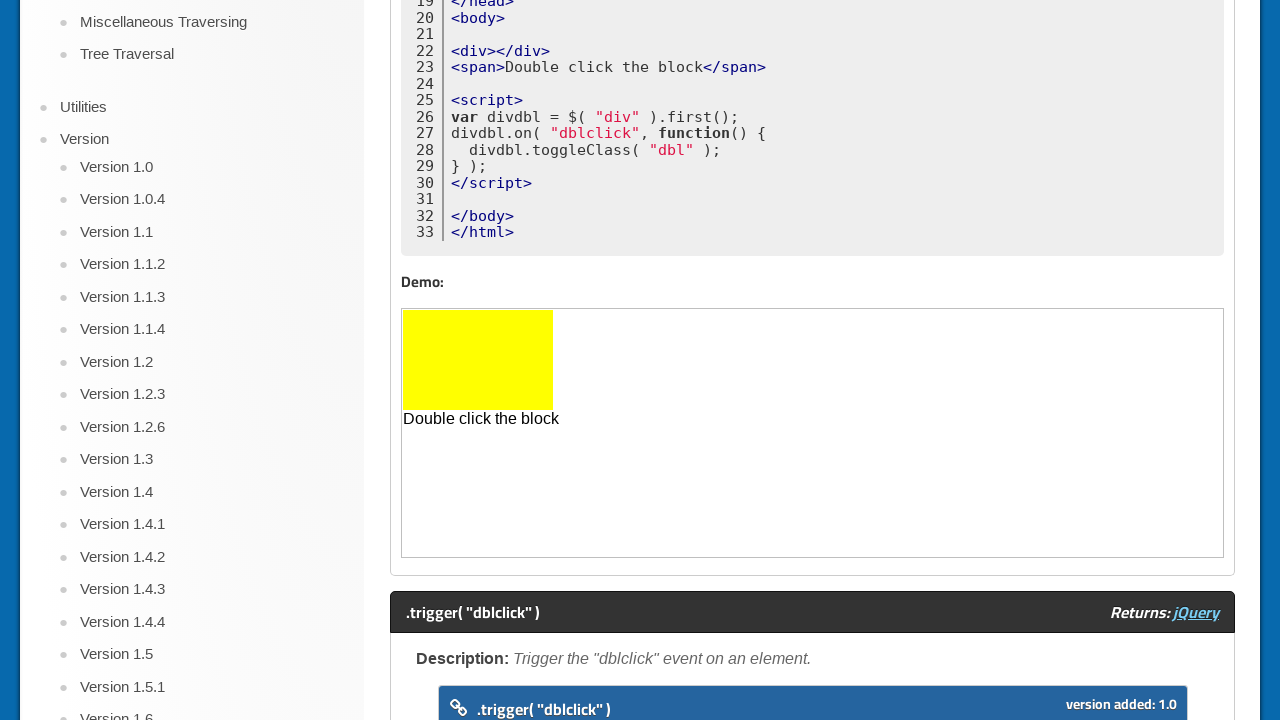

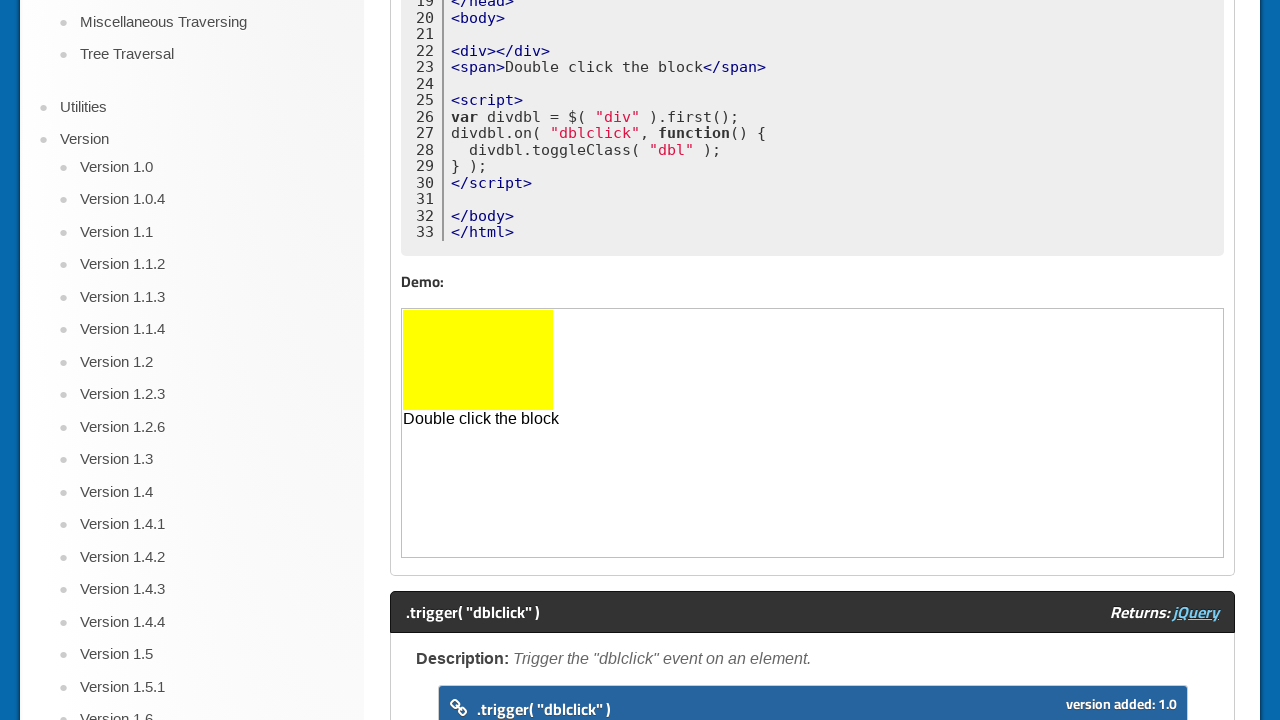